Navigates to W3Schools HTML tables page and iterates through table rows to verify company names are displayed

Starting URL: https://www.w3schools.com/html/html_tables.asp

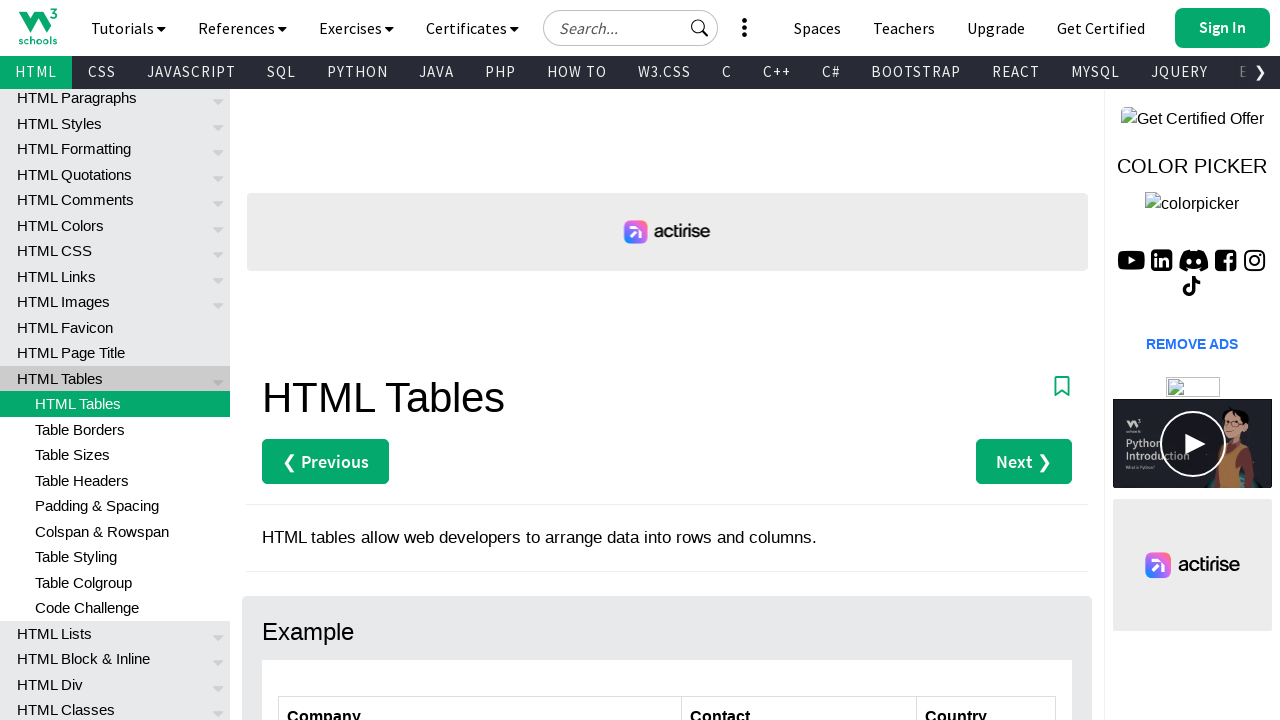

Navigated to W3Schools HTML tables page
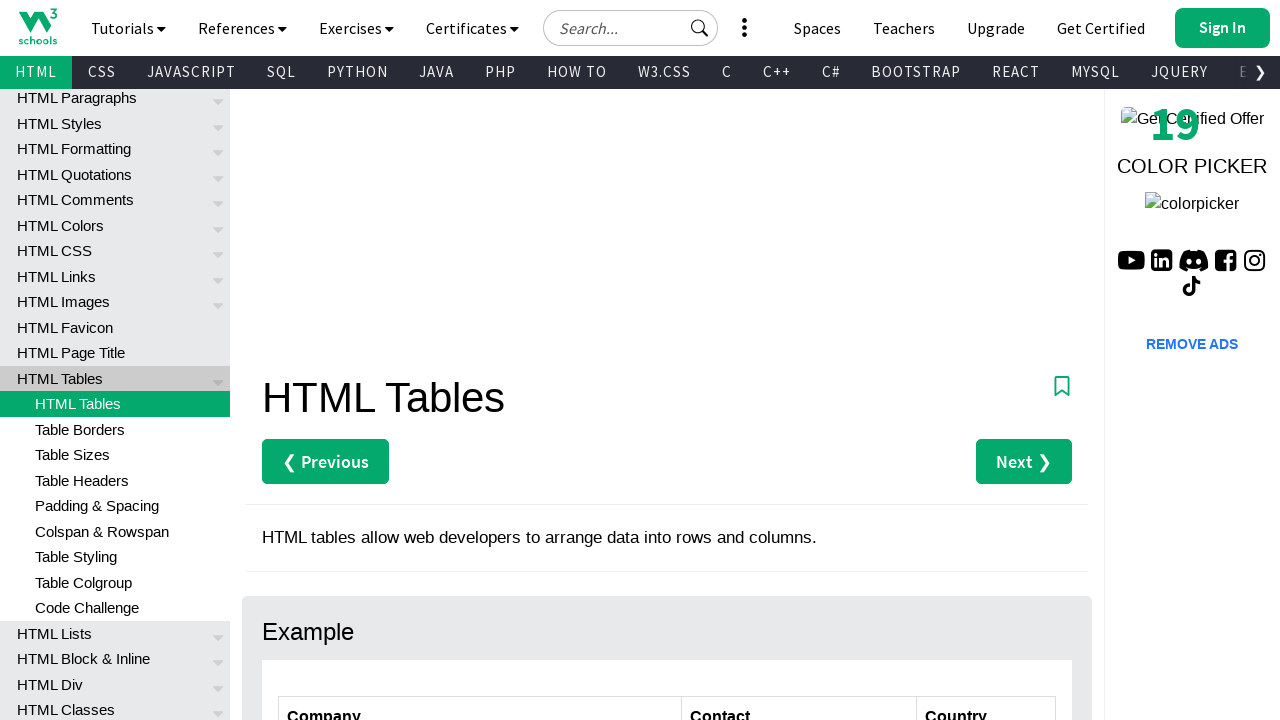

Located the customers table rows
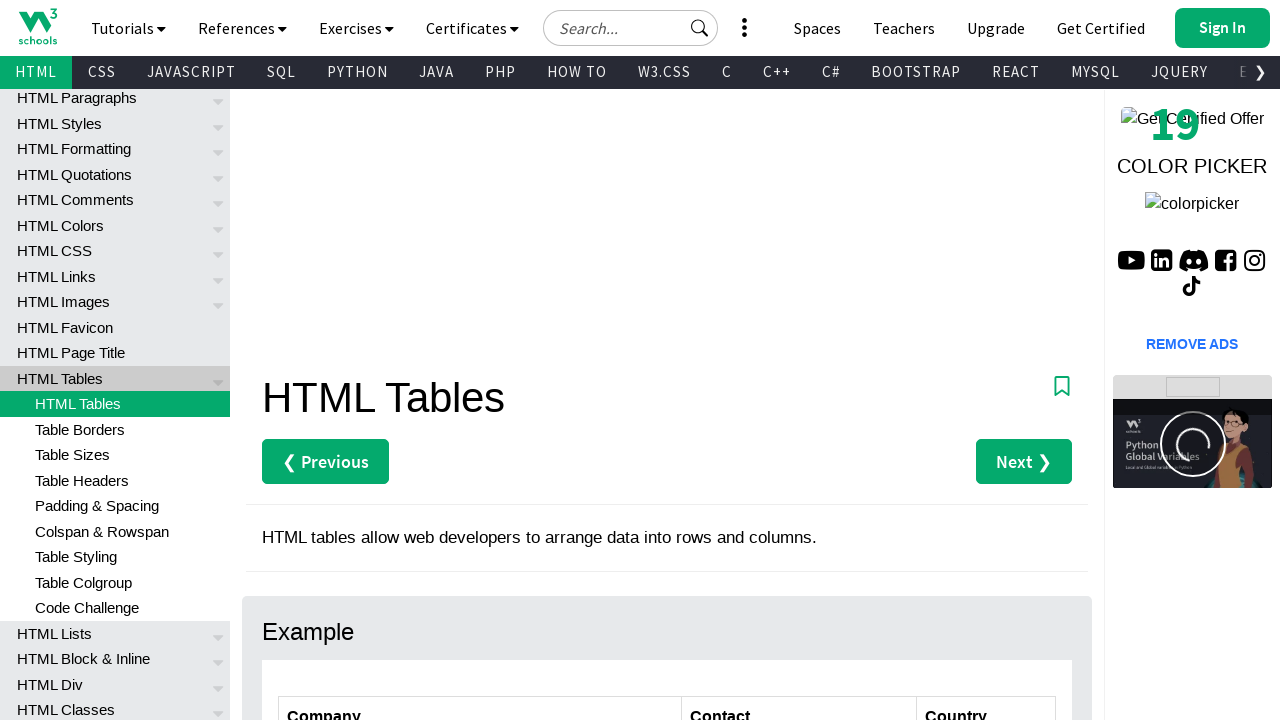

Counted 7 rows in the customers table
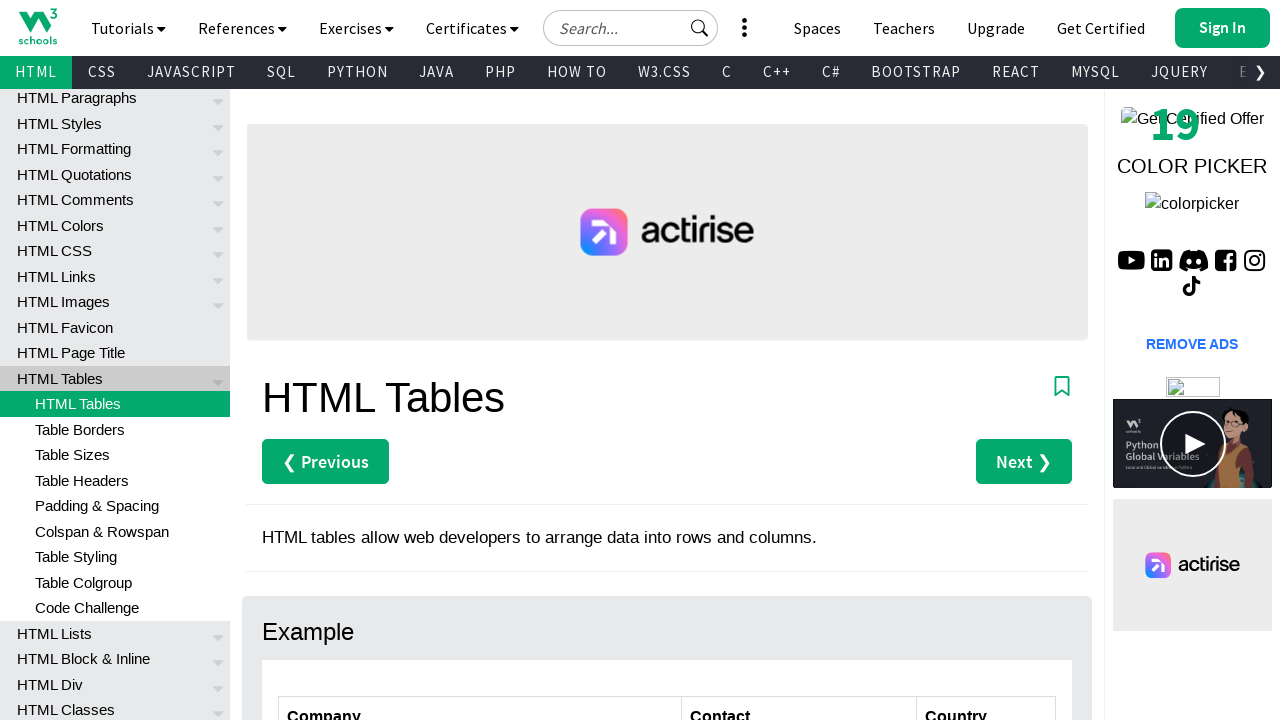

Retrieved company name from row 2: Alfreds Futterkiste
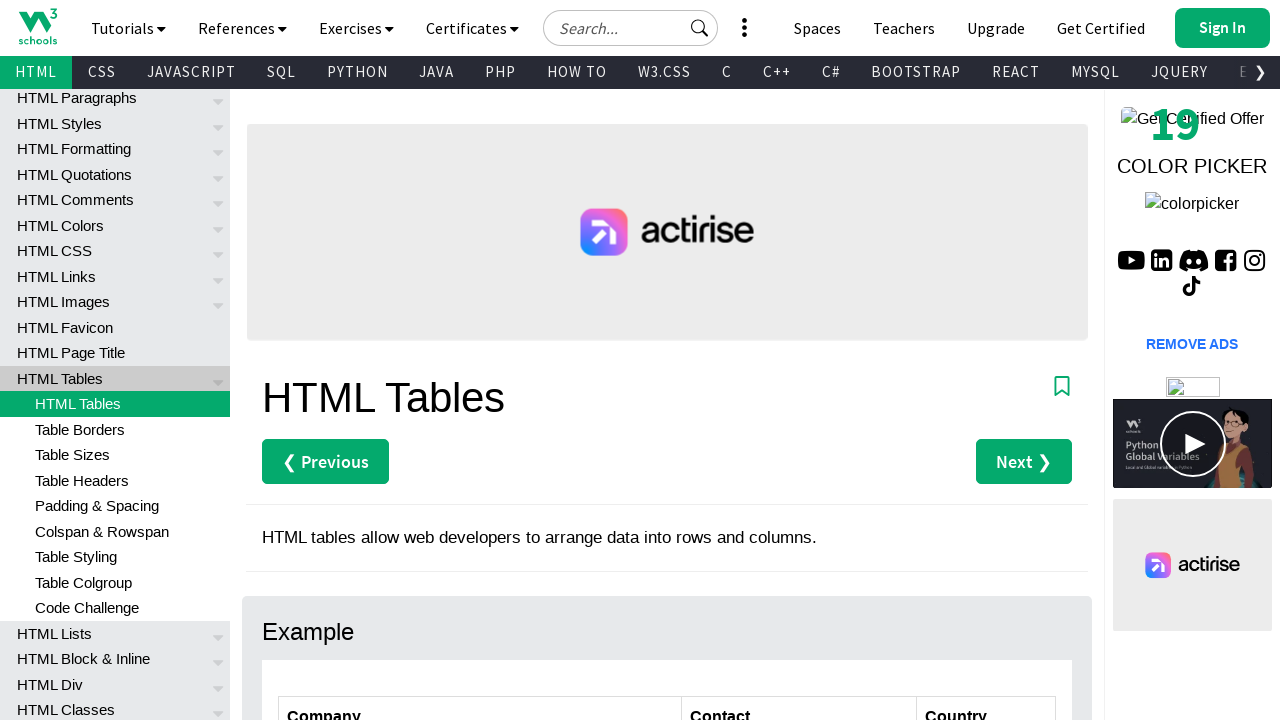

Retrieved company name from row 3: Centro comercial Moctezuma
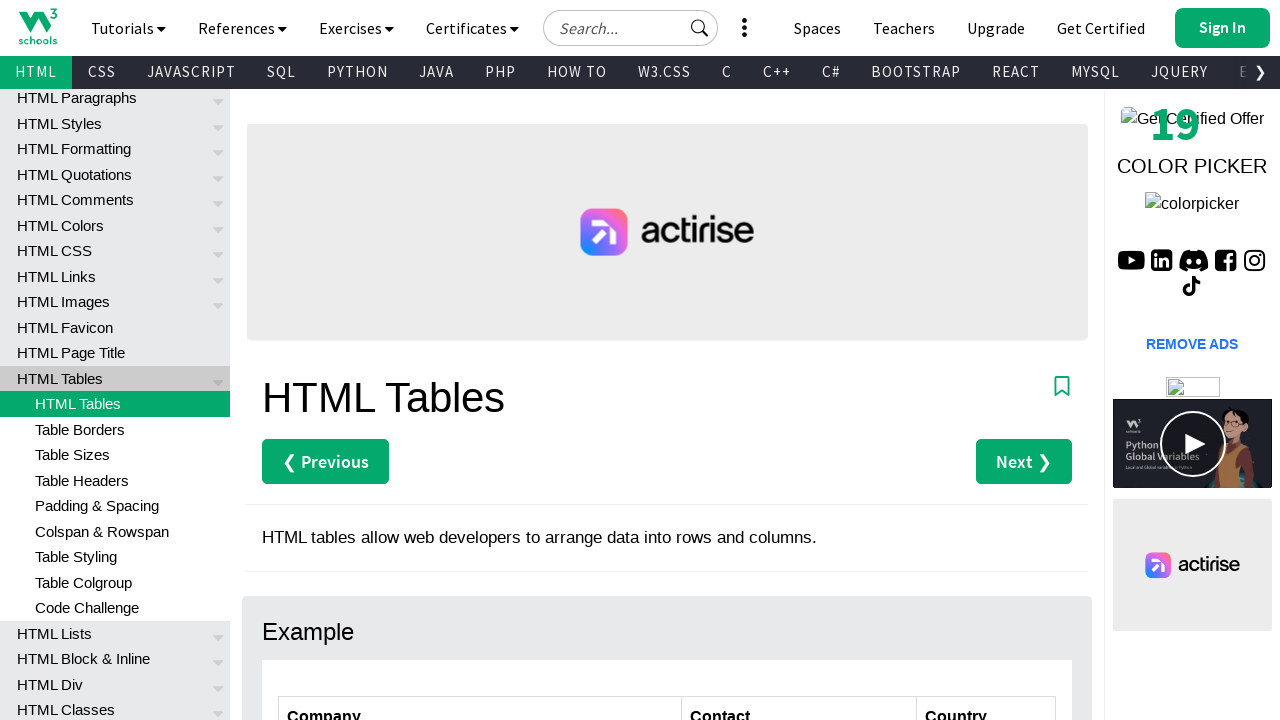

Retrieved company name from row 4: Ernst Handel
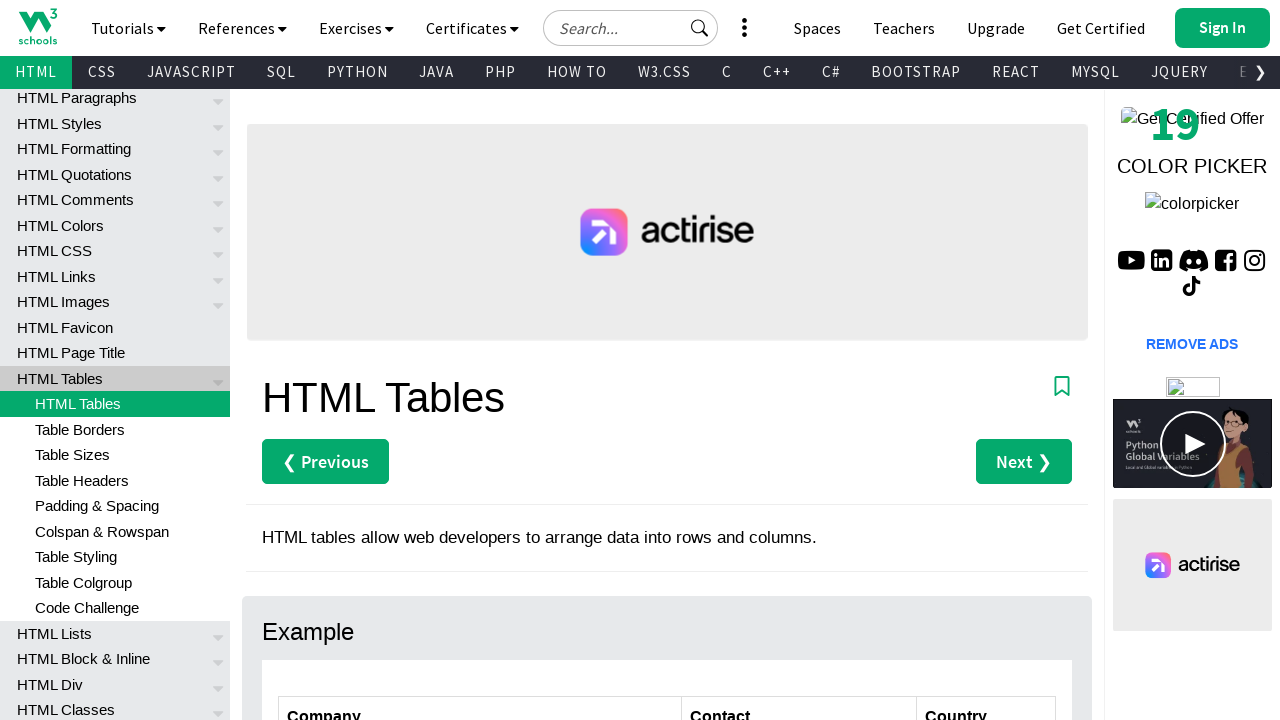

Retrieved company name from row 5: Island Trading
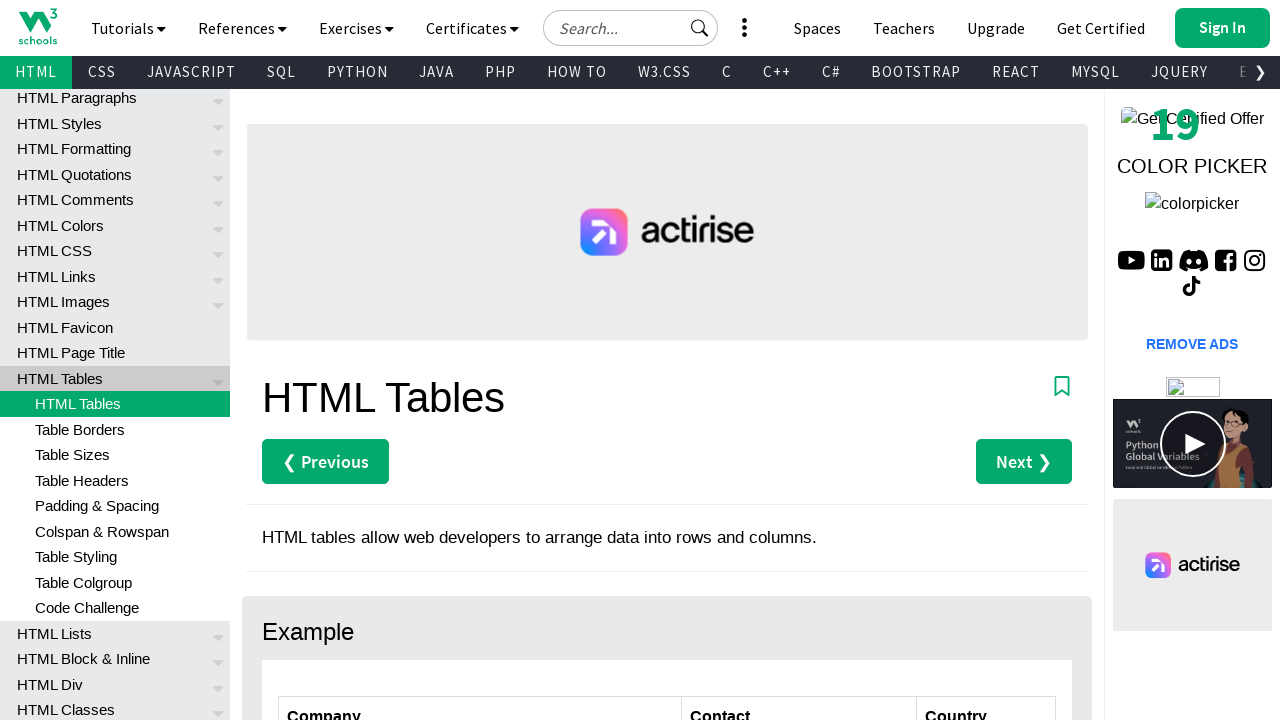

Retrieved company name from row 6: Laughing Bacchus Winecellars
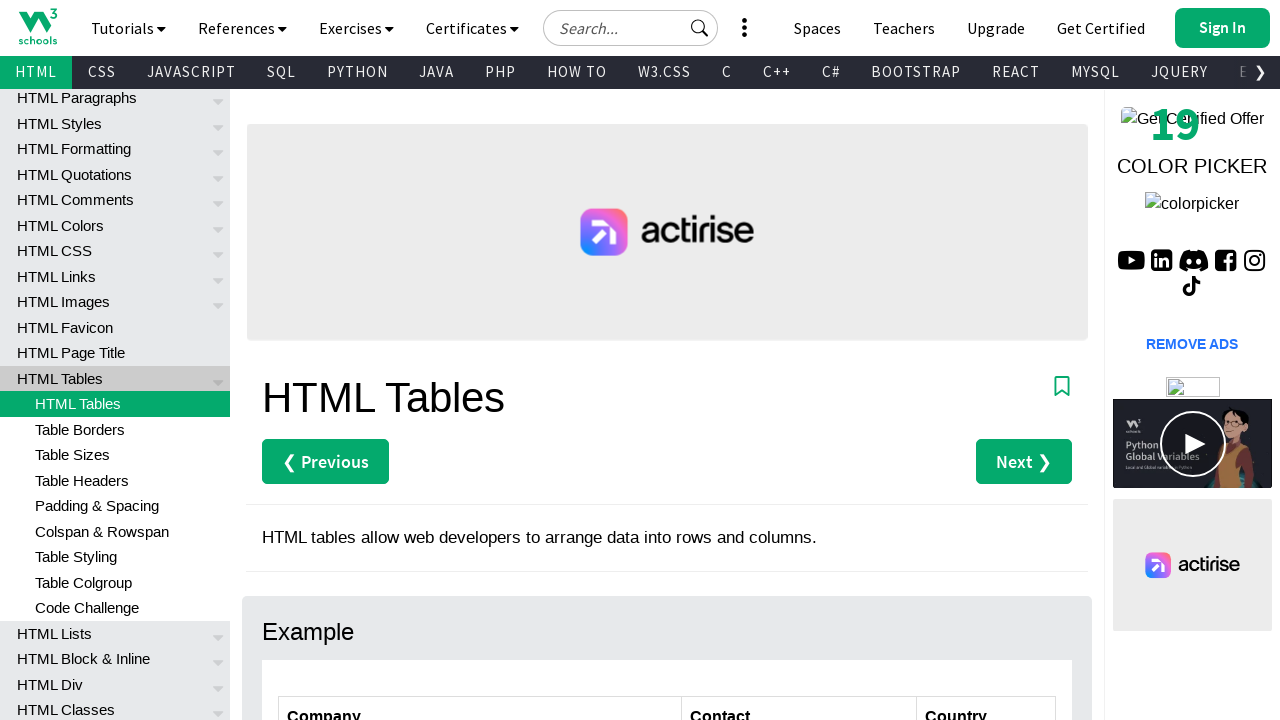

Retrieved company name from row 7: Magazzini Alimentari Riuniti
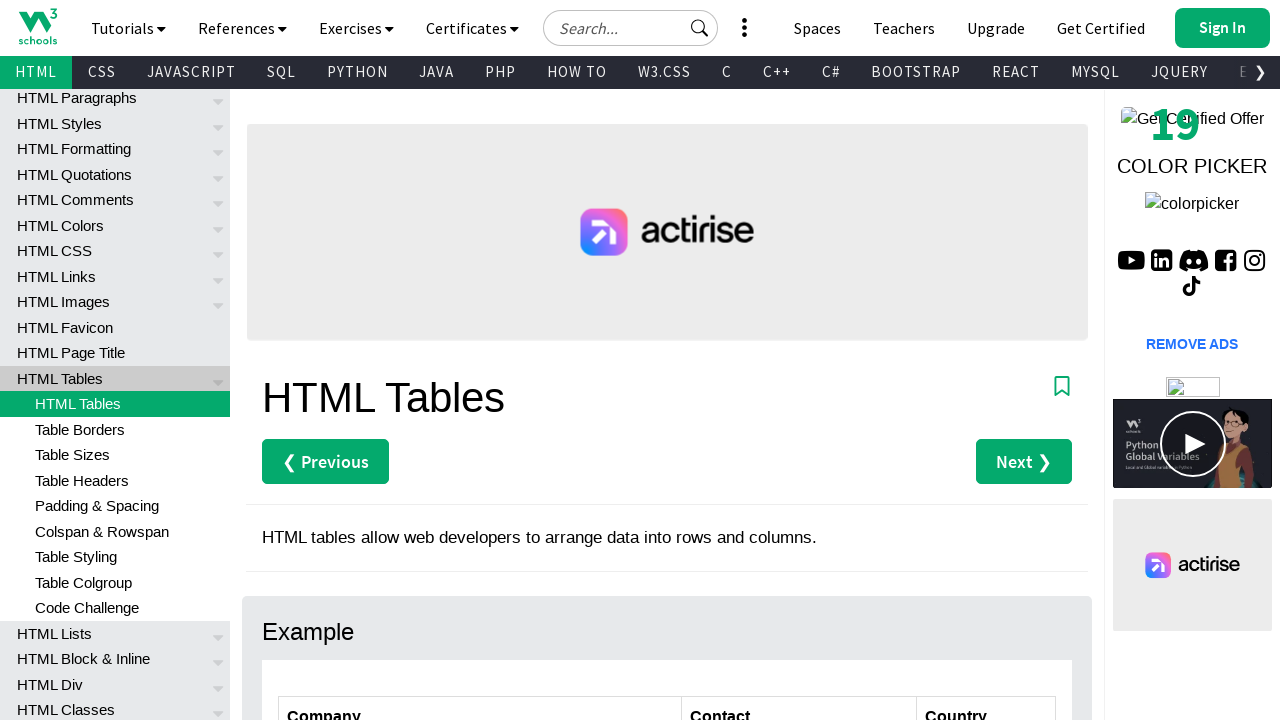

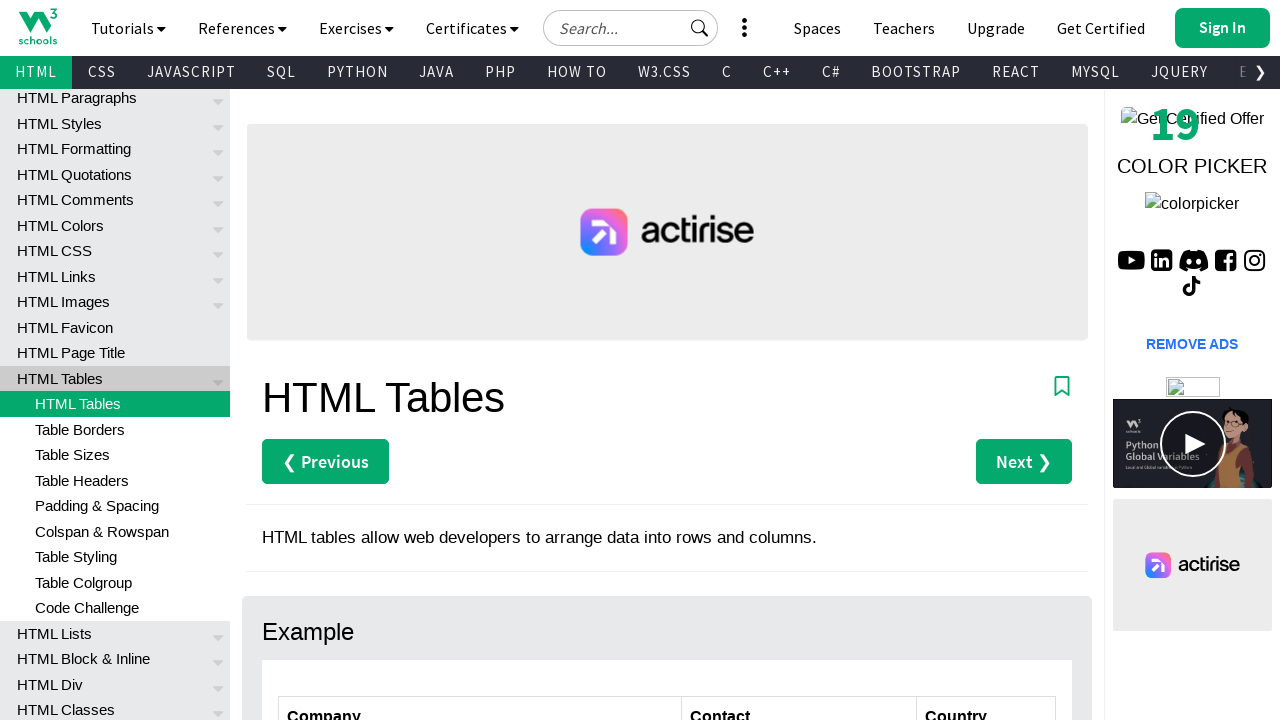